Tests the male radio button by clicking it and verifying its selection state

Starting URL: http://demo.automationtesting.in/Register.html

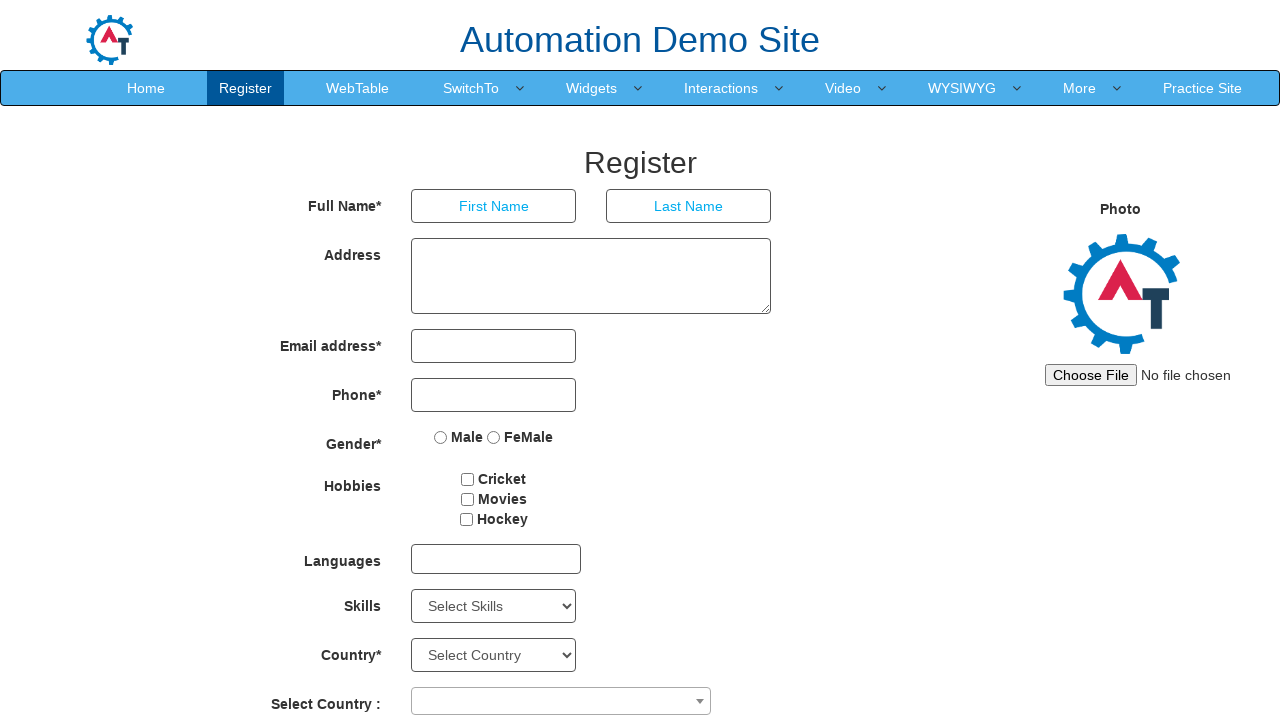

Clicked the male radio button at (441, 437) on input[value='Male']
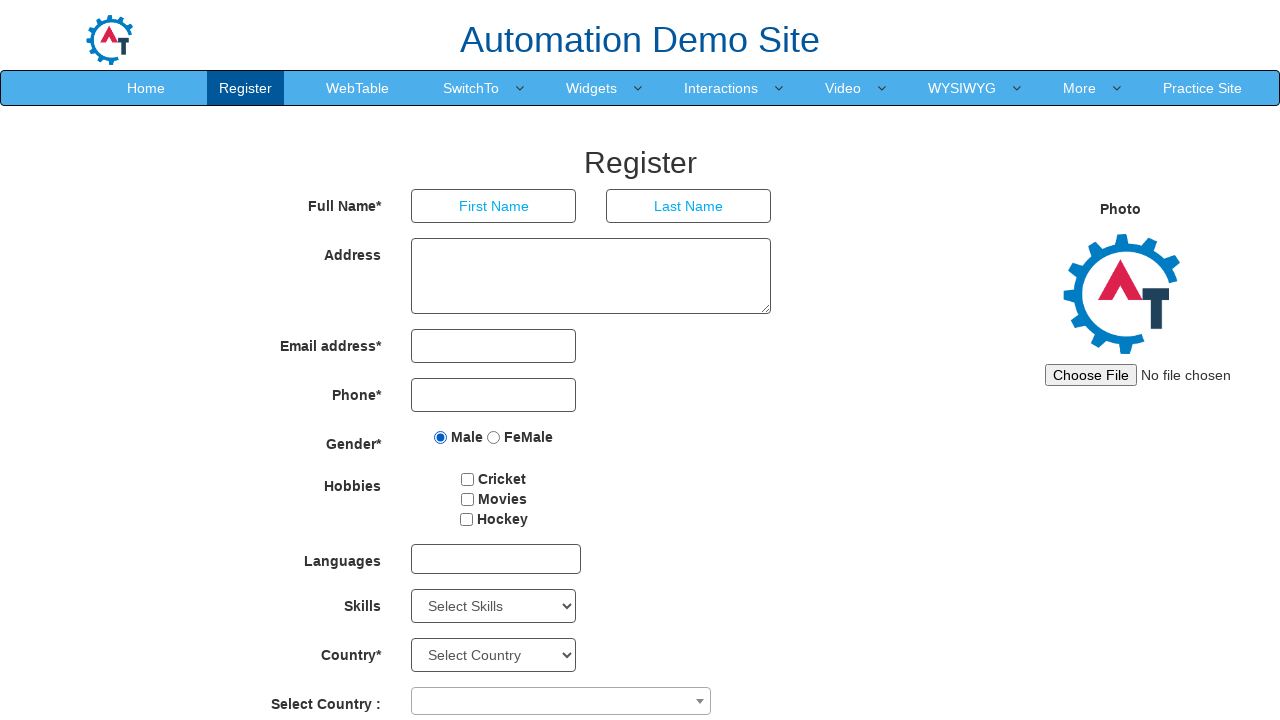

Checked if male radio button is selected
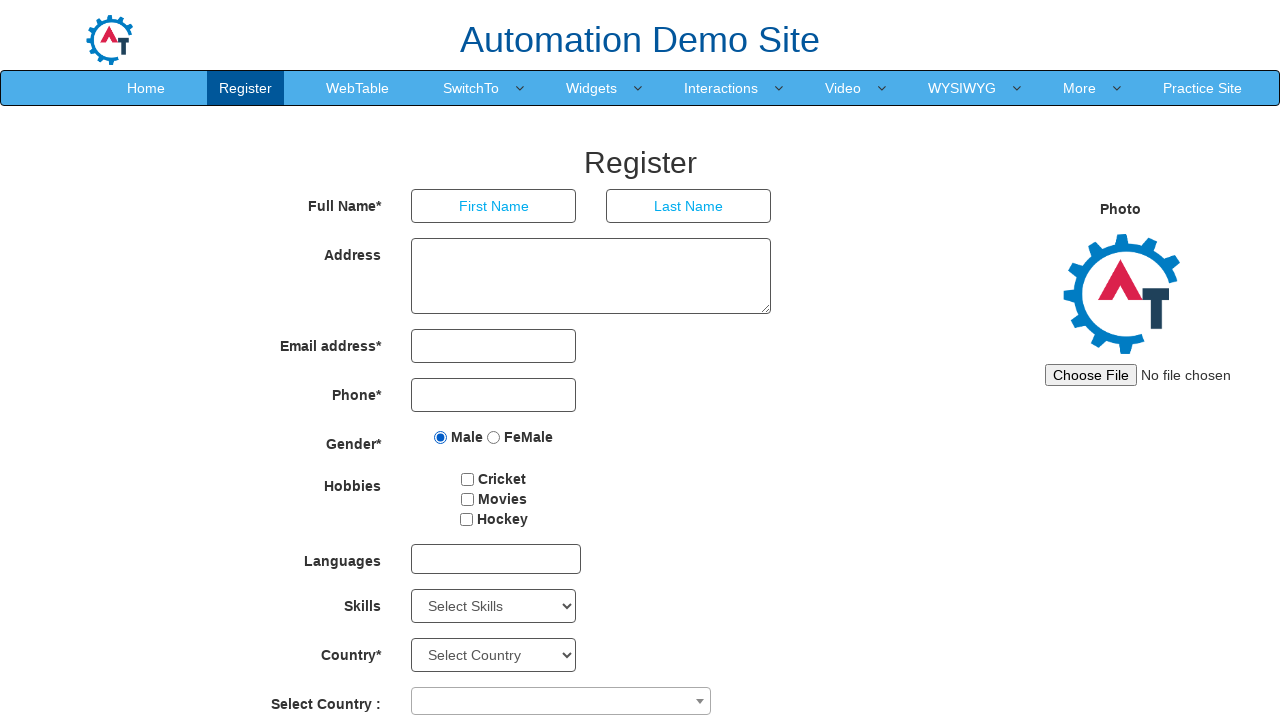

Assertion passed: male radio button is selected
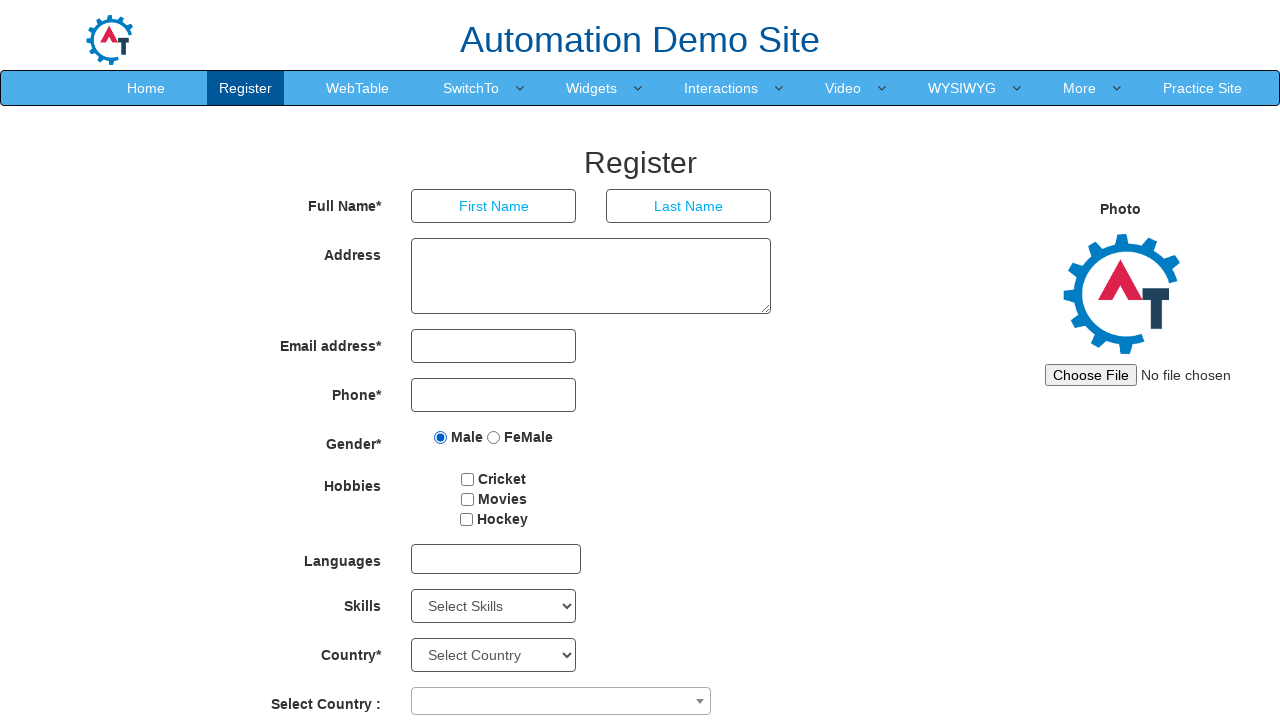

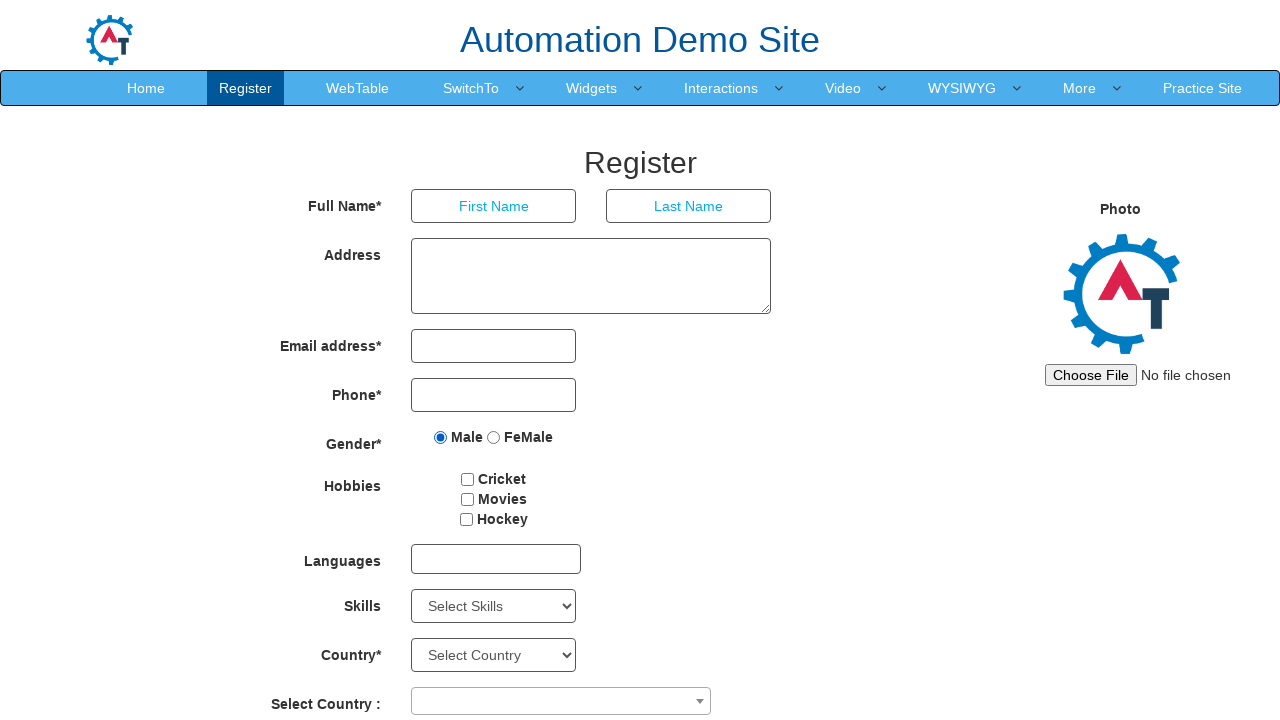